Tests JavaScript confirmation alert handling by clicking a button to trigger the alert, accepting it, and verifying the result message displayed on the page.

Starting URL: http://the-internet.herokuapp.com/javascript_alerts

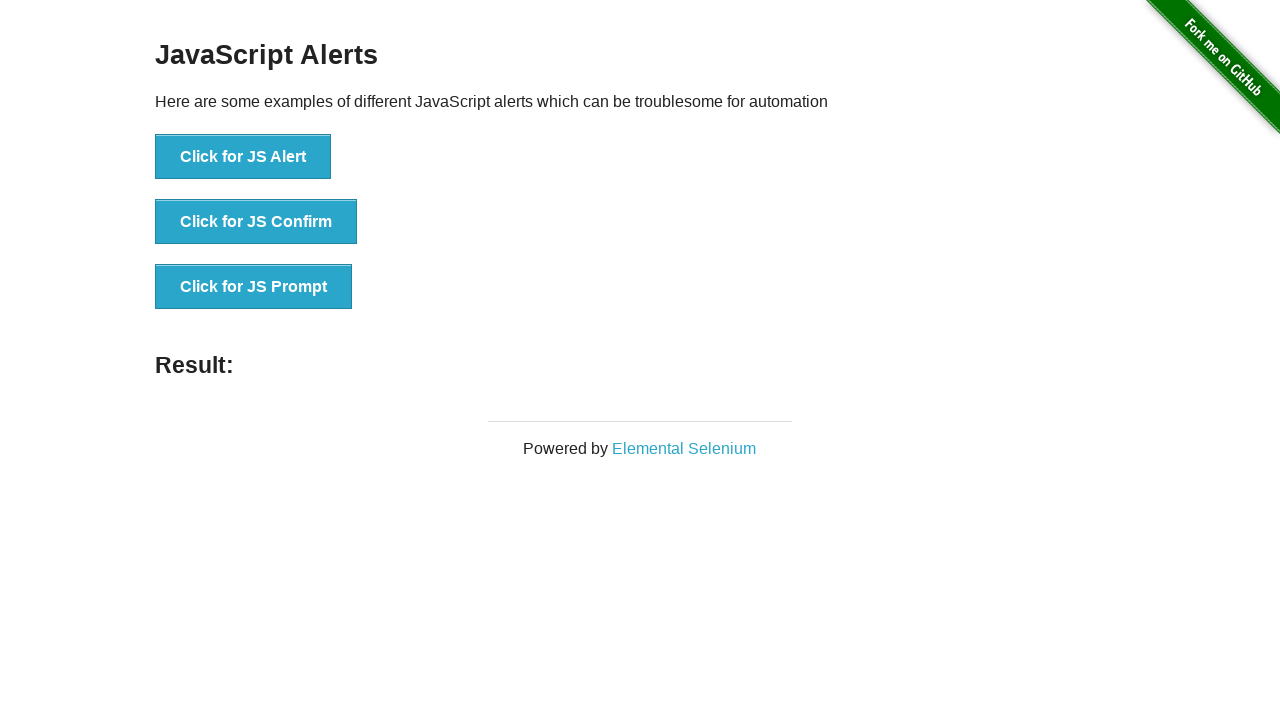

Clicked the second button to trigger JavaScript confirmation dialog at (256, 222) on ul > li:nth-child(2) > button
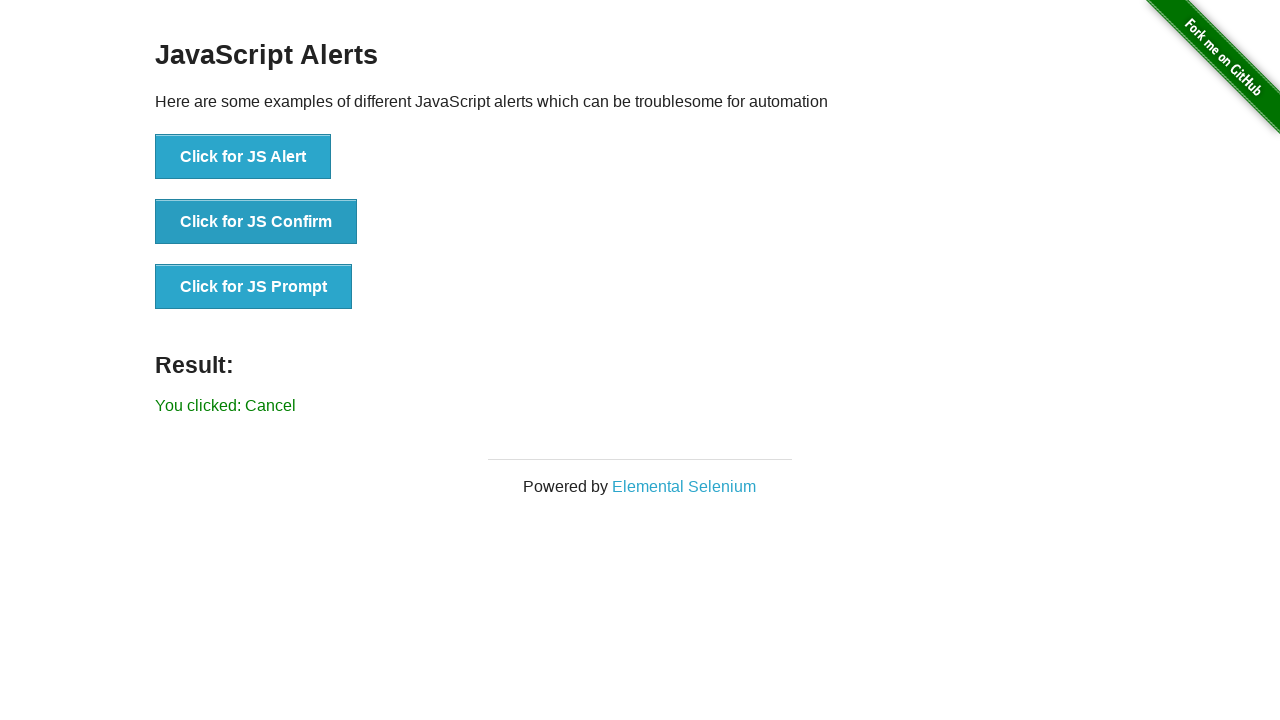

Set up dialog handler to accept confirmation alerts
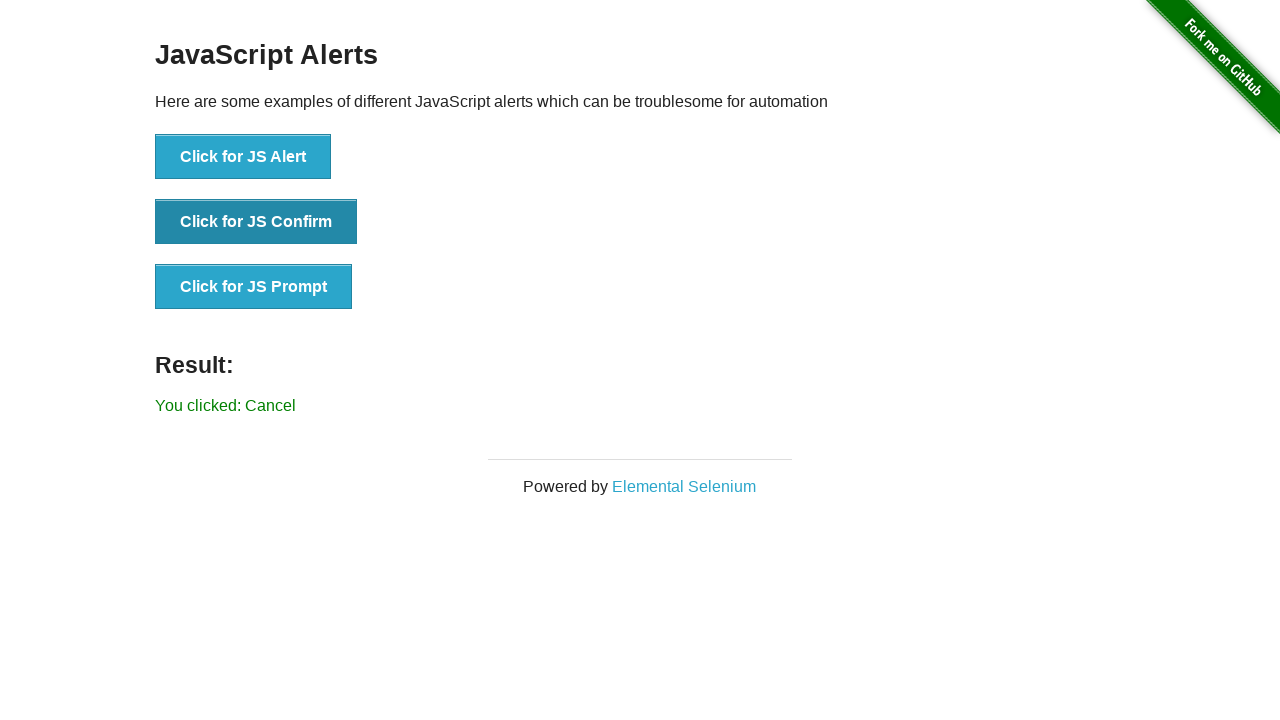

Re-clicked the second button to trigger the confirmation dialog with handler ready at (256, 222) on ul > li:nth-child(2) > button
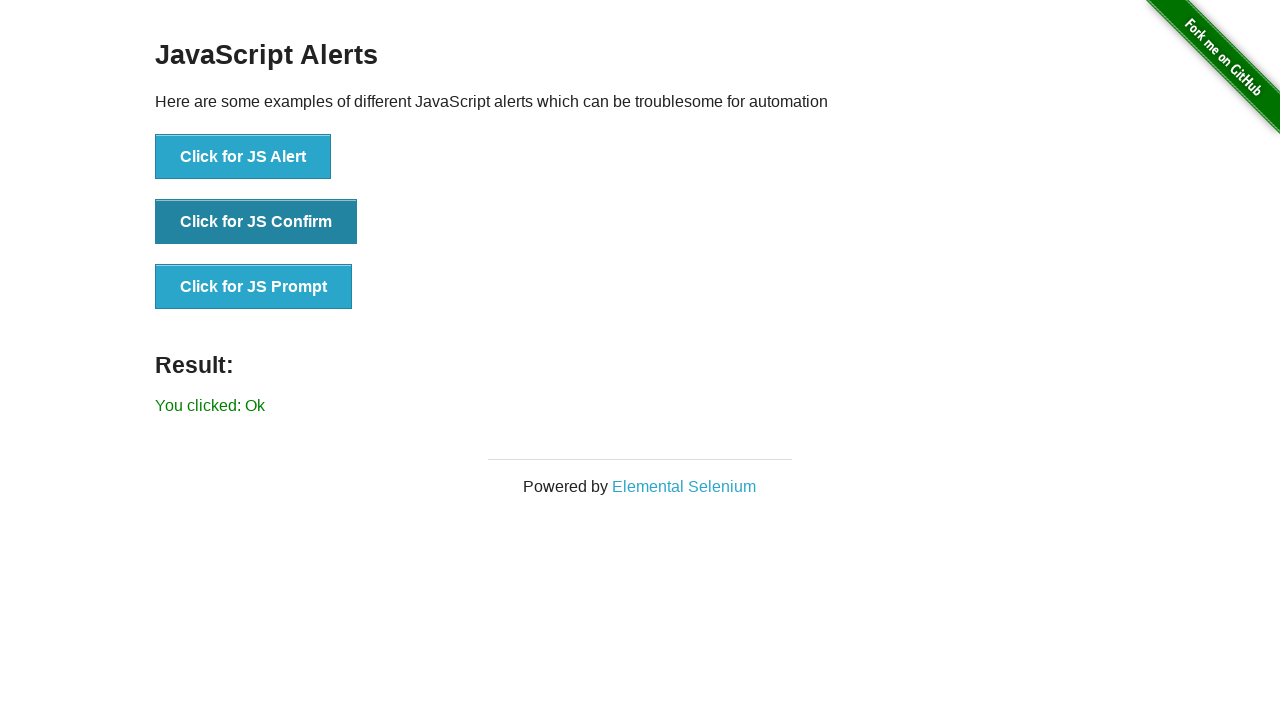

Waited for result message to appear on the page
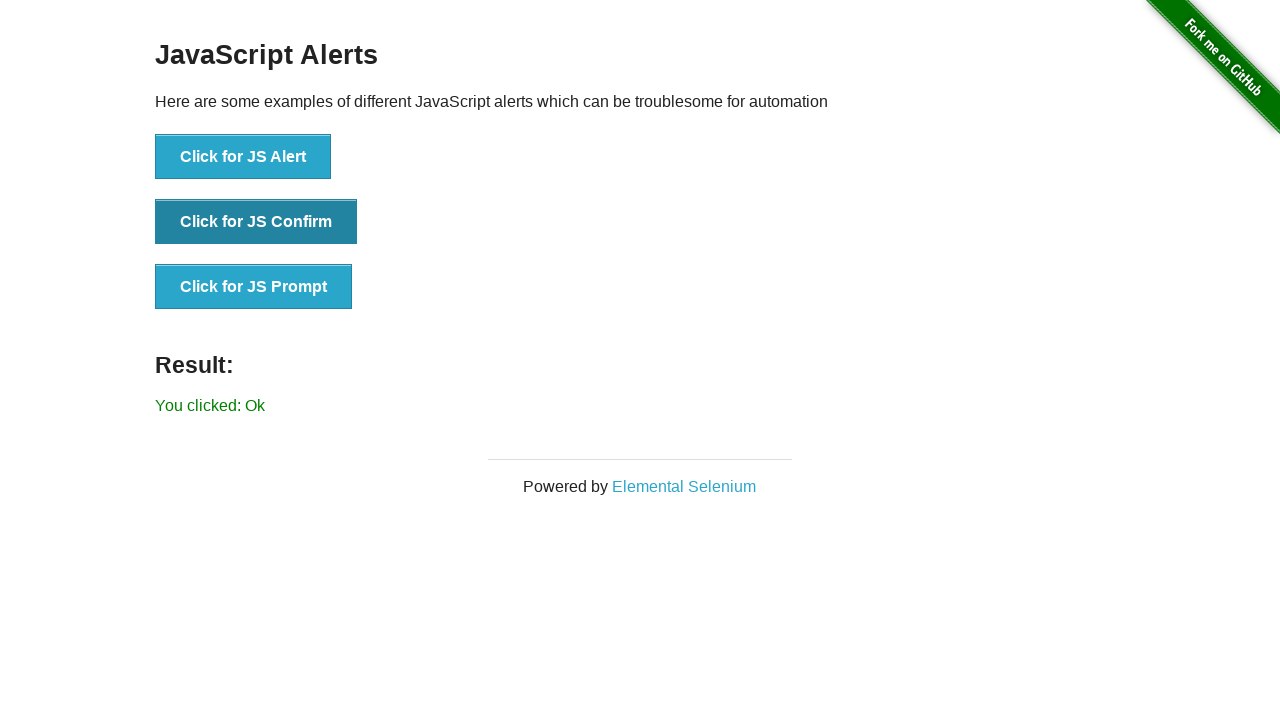

Retrieved result text from the page
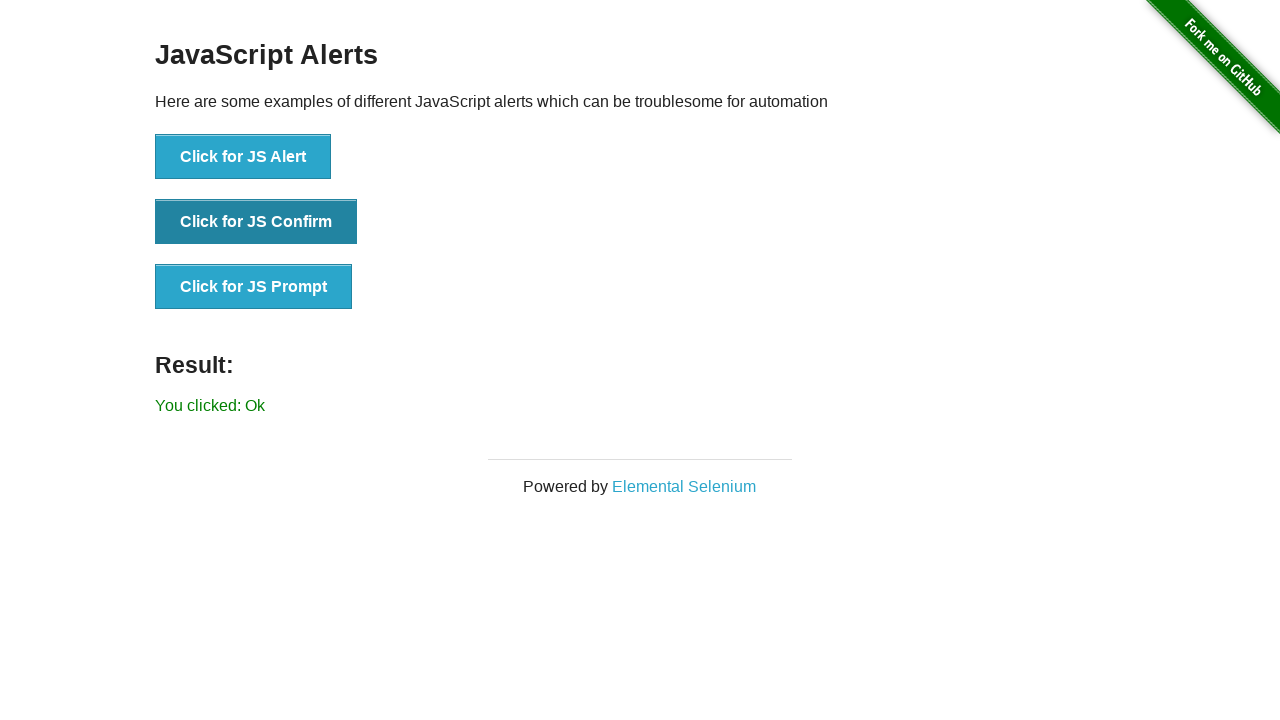

Verified result text matches expected value 'You clicked: Ok'
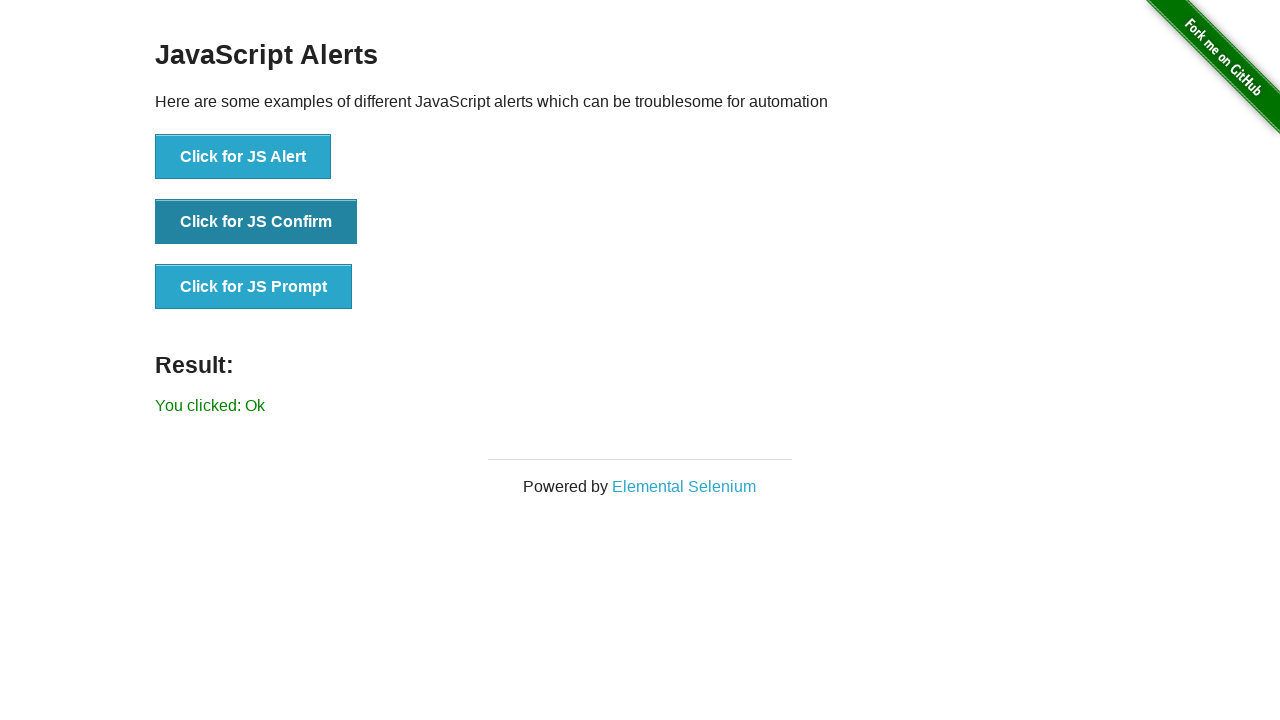

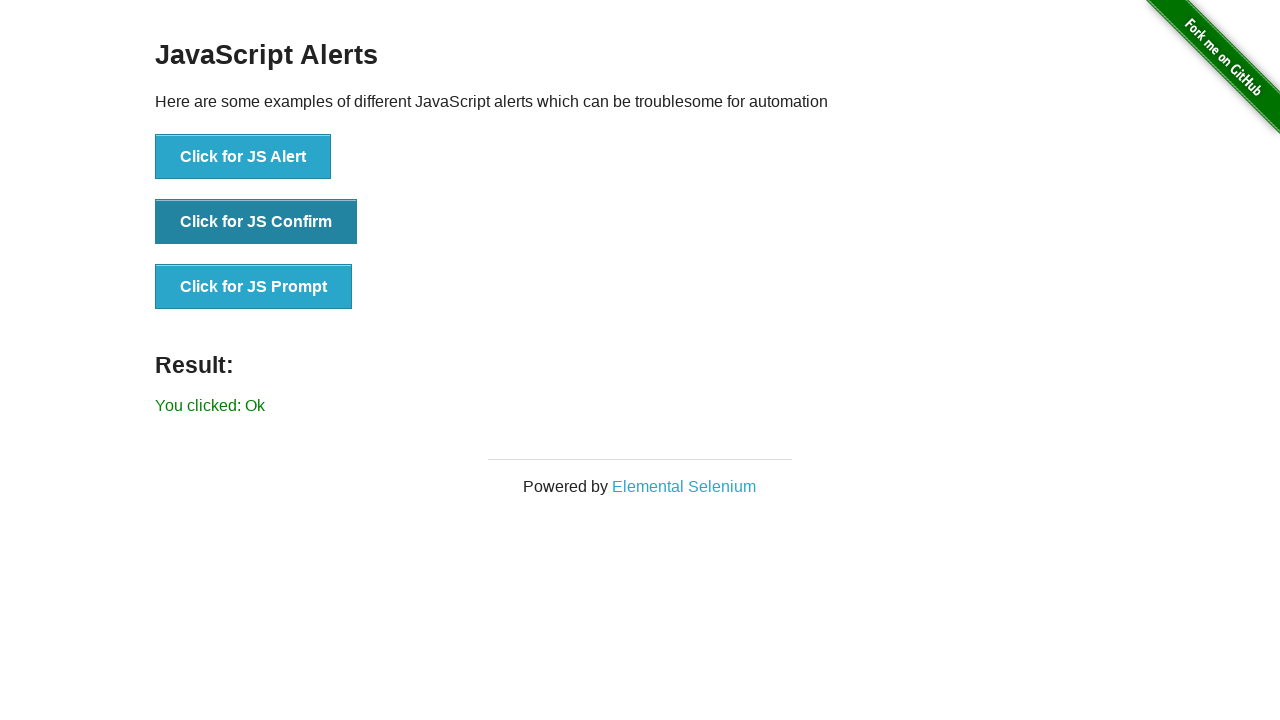